Navigates to BetMGM NBA basketball page and verifies that matchup information loads by waiting for event elements to appear on the page.

Starting URL: https://sports.nc.betmgm.com/en/sports/basketball-7

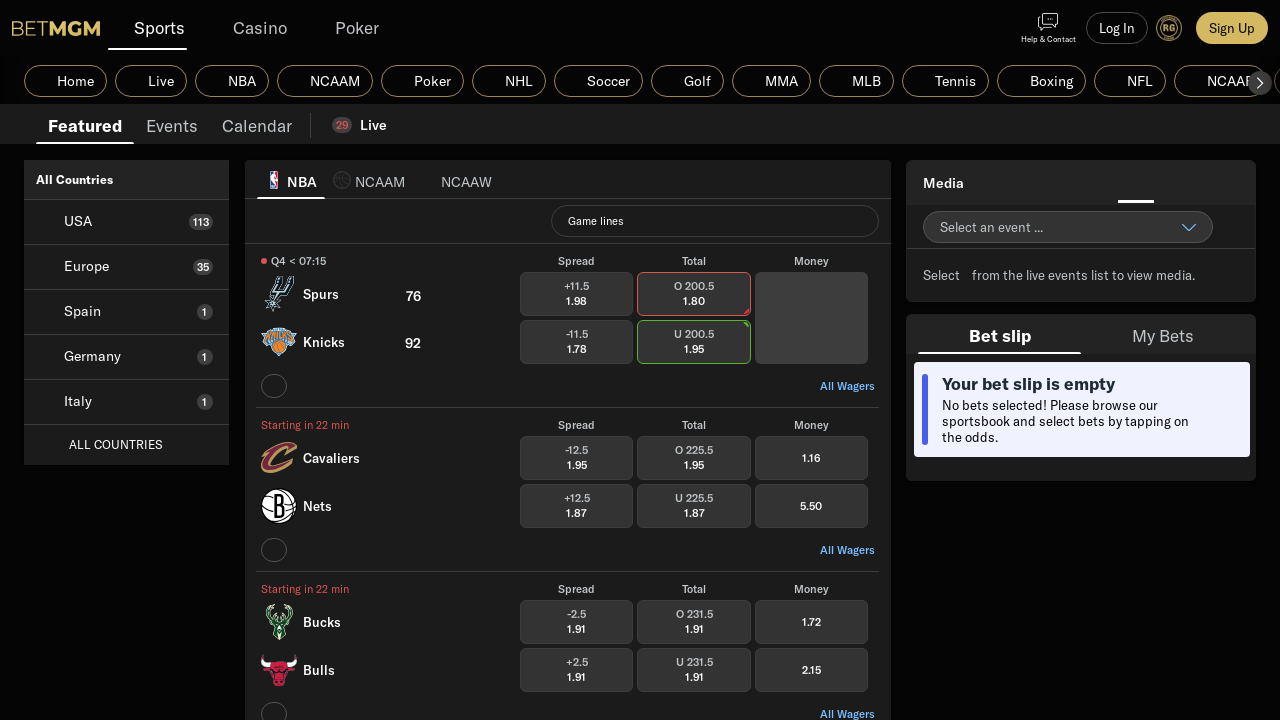

Navigated to BetMGM NBA basketball page
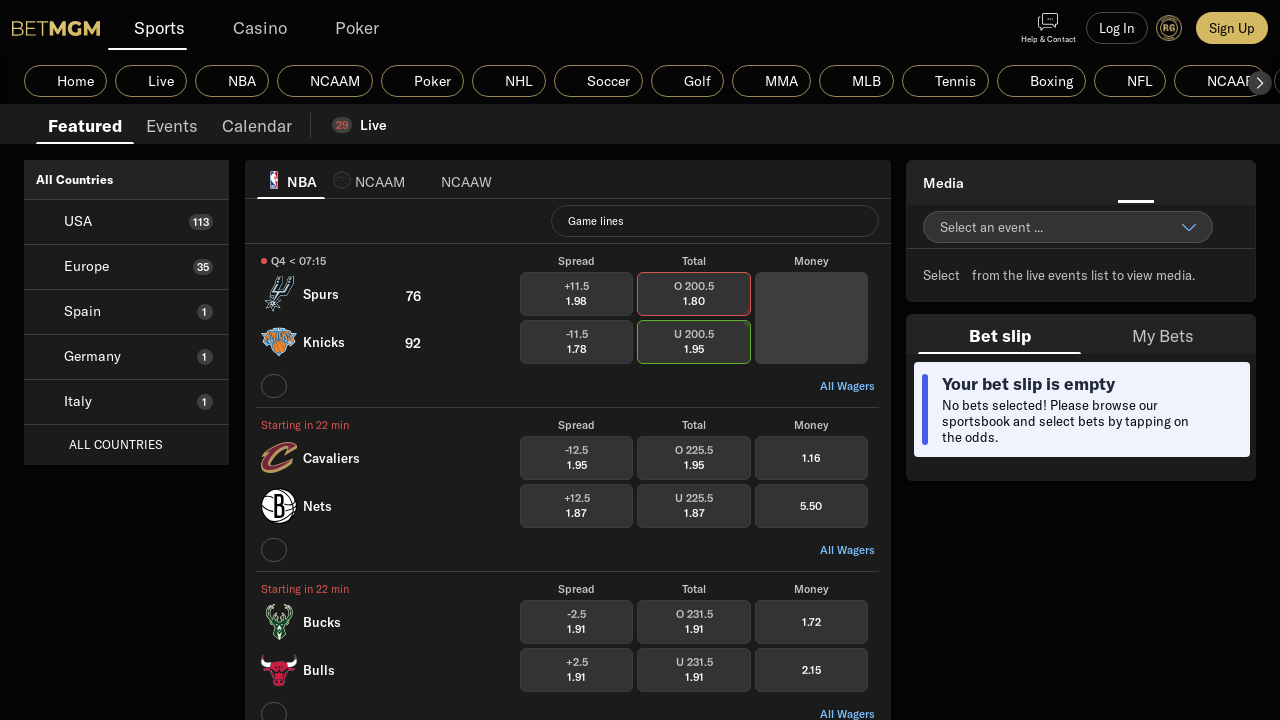

Page fully loaded (network idle)
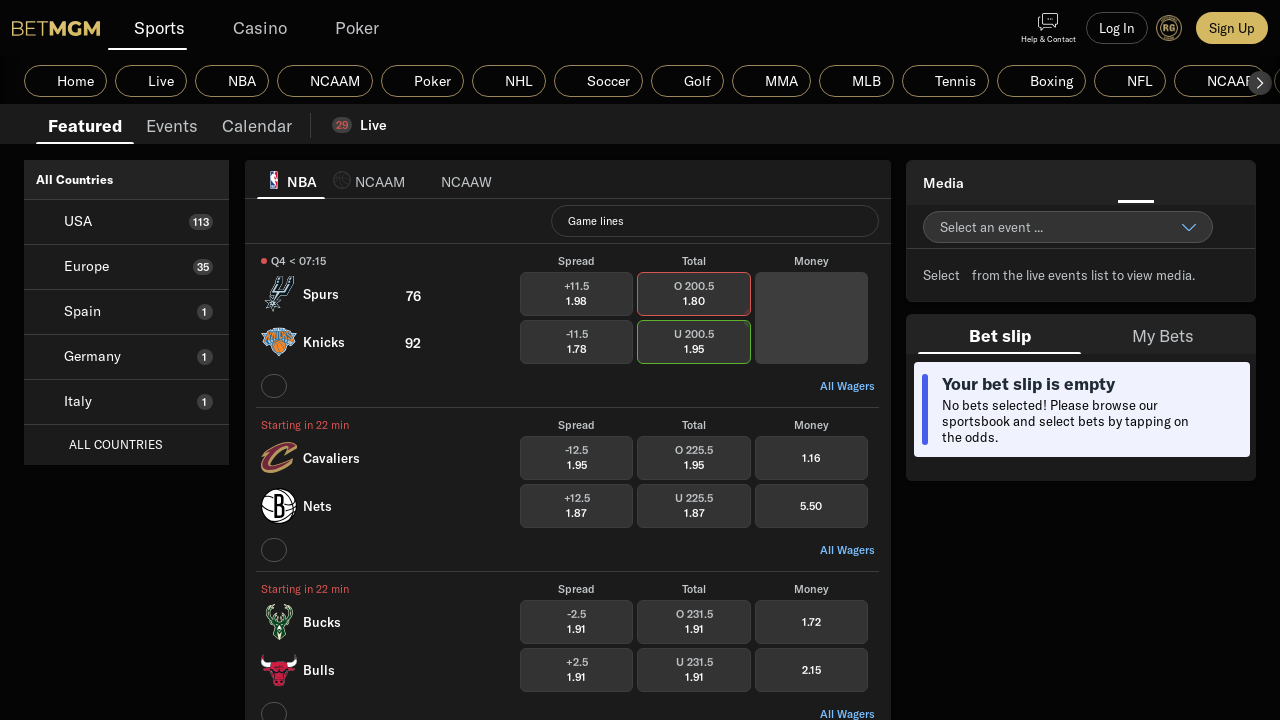

Basketball matchup events element appeared on page
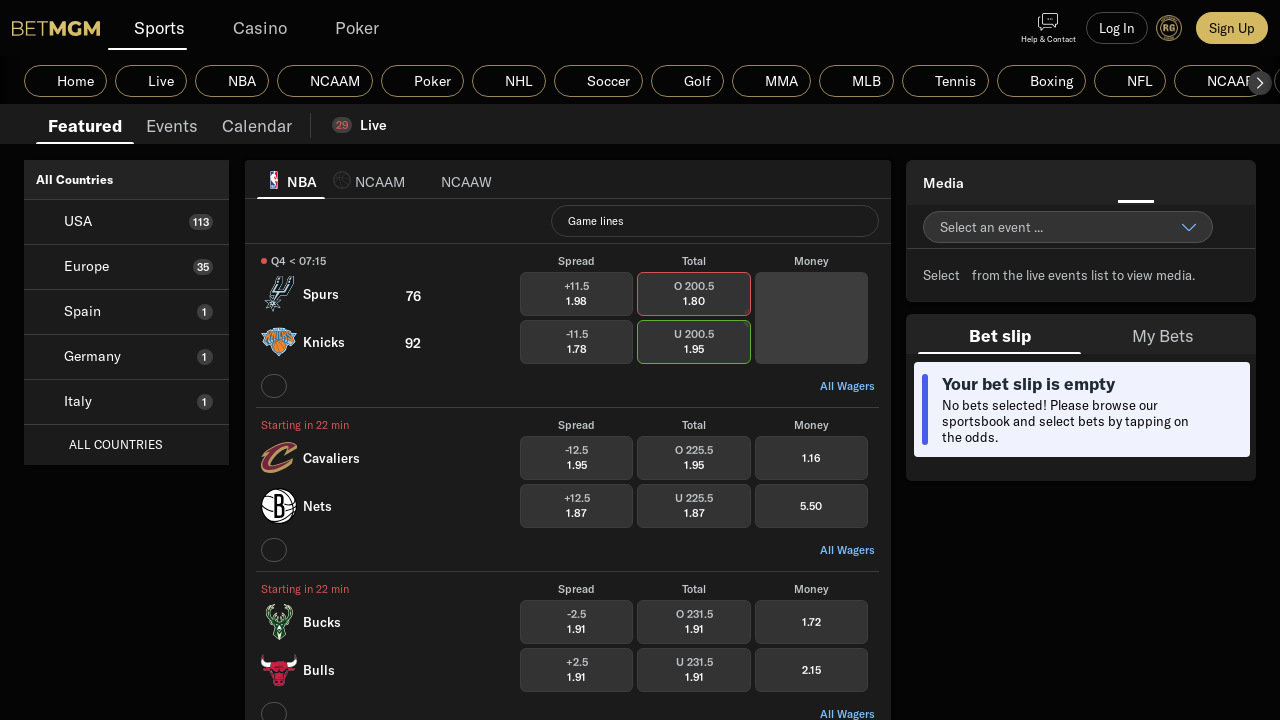

First matchup event details (event name) became visible
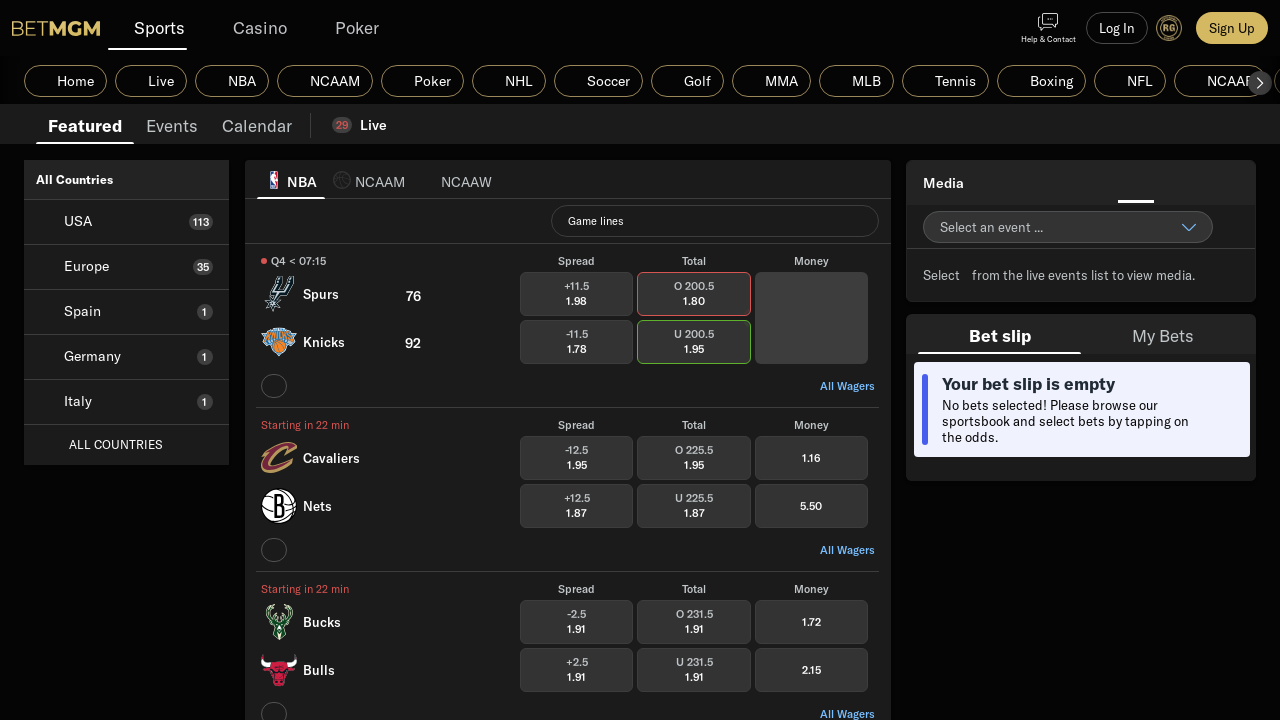

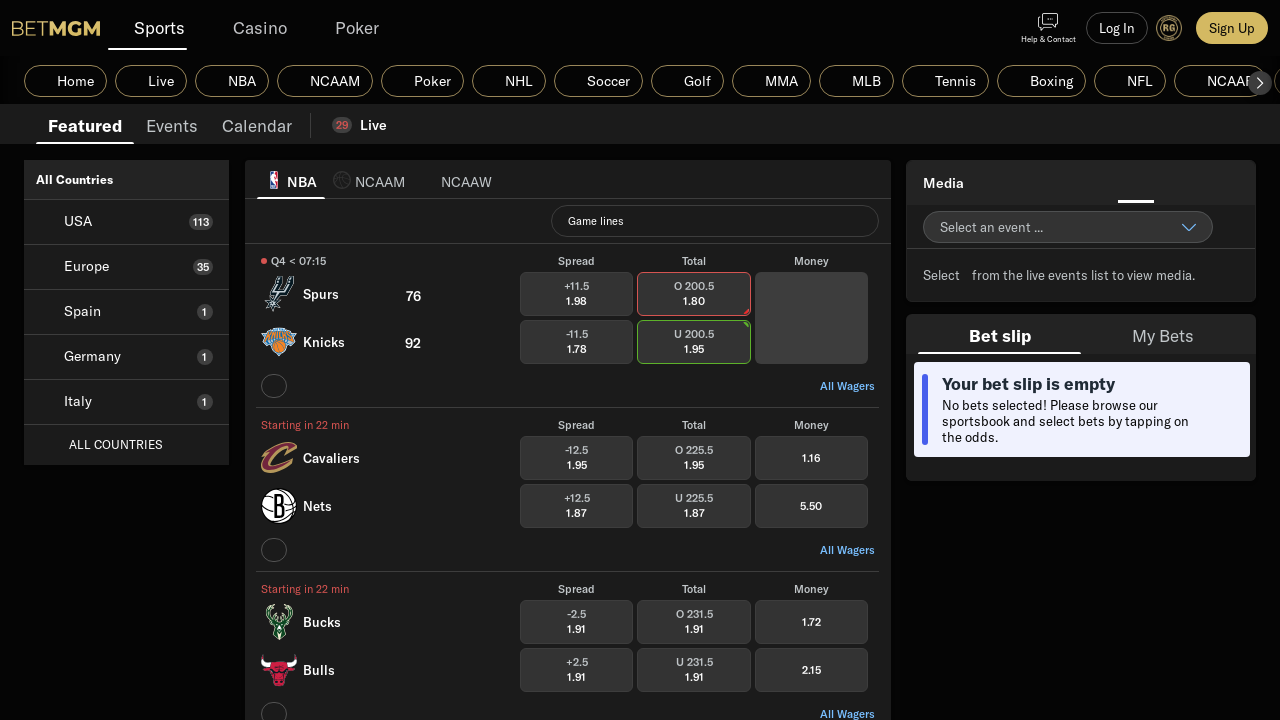